Tests alert handling functionality by clicking a button that triggers an alert and then accepting the alert dialog

Starting URL: https://demoqa.com/alerts

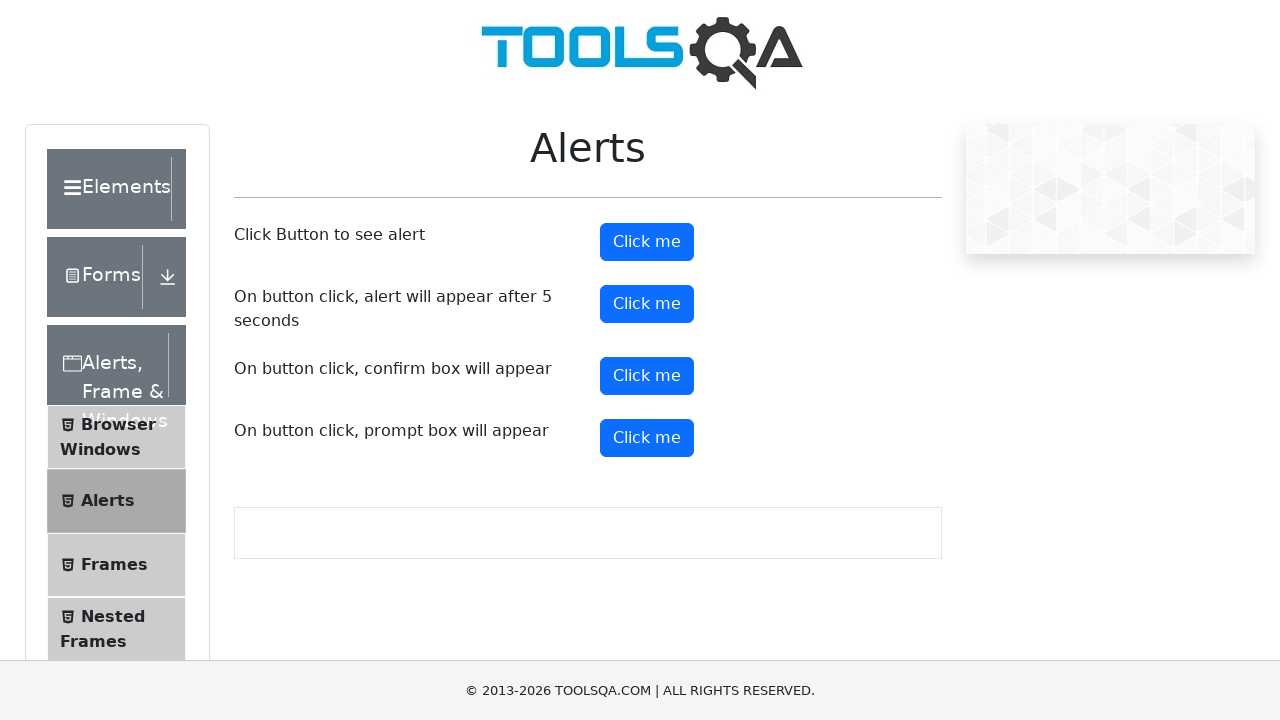

Clicked button to trigger alert dialog at (647, 242) on #alertButton
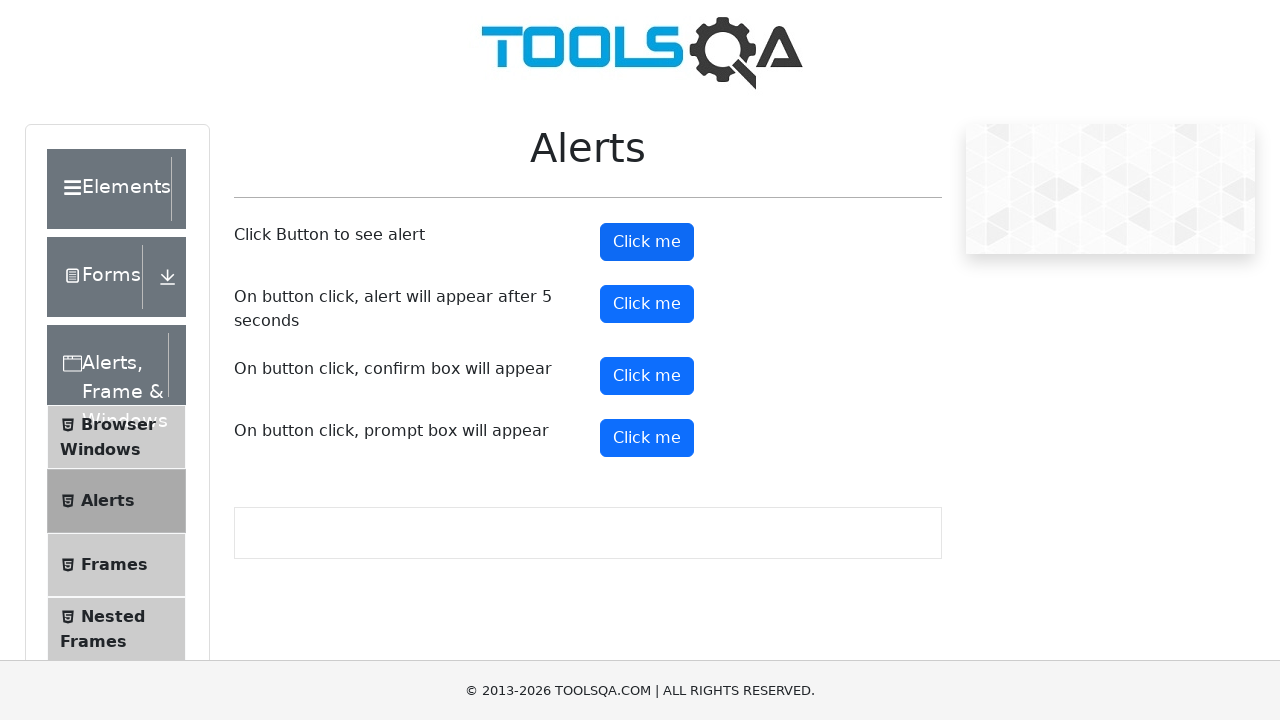

Set up dialog handler to accept alert
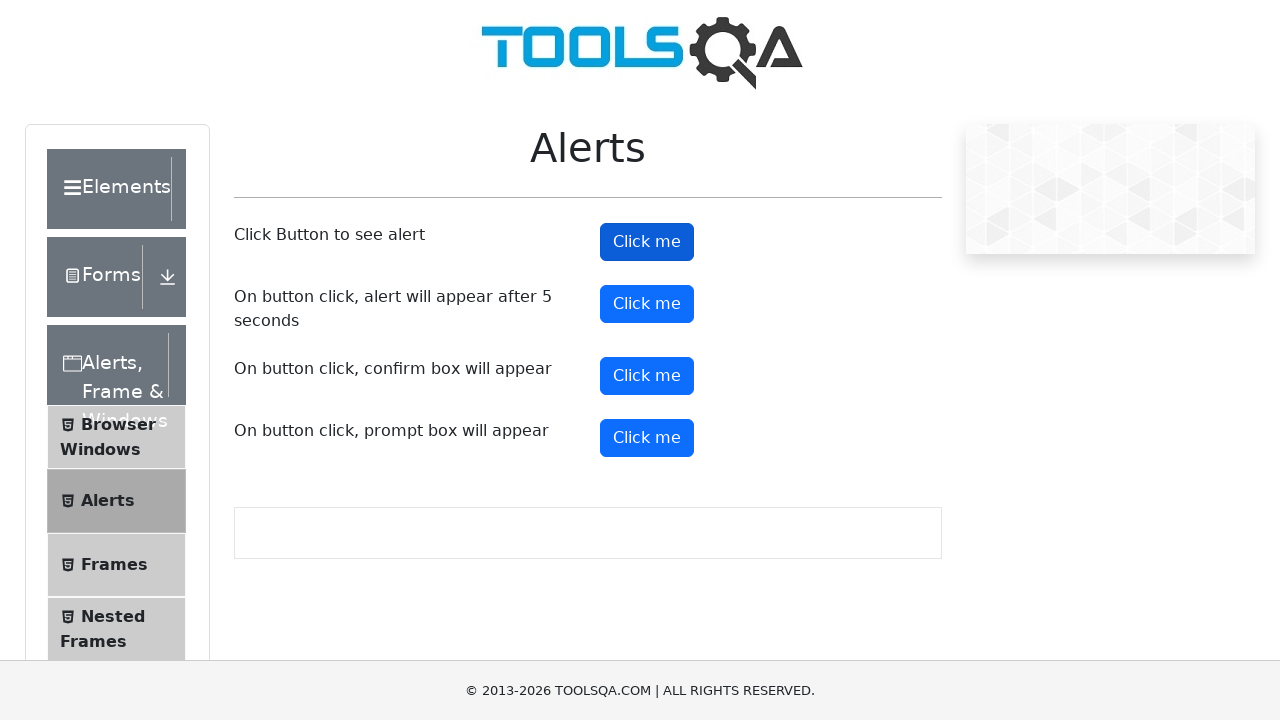

Alert dialog accepted after waiting 500ms
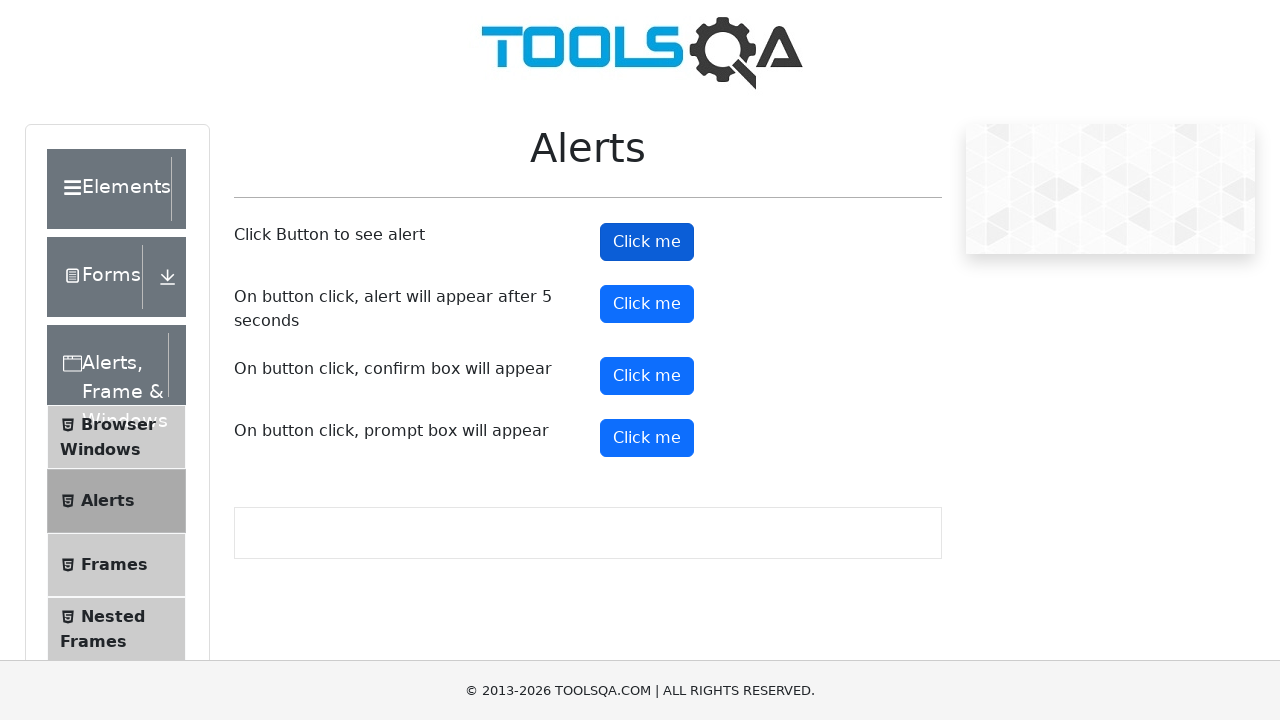

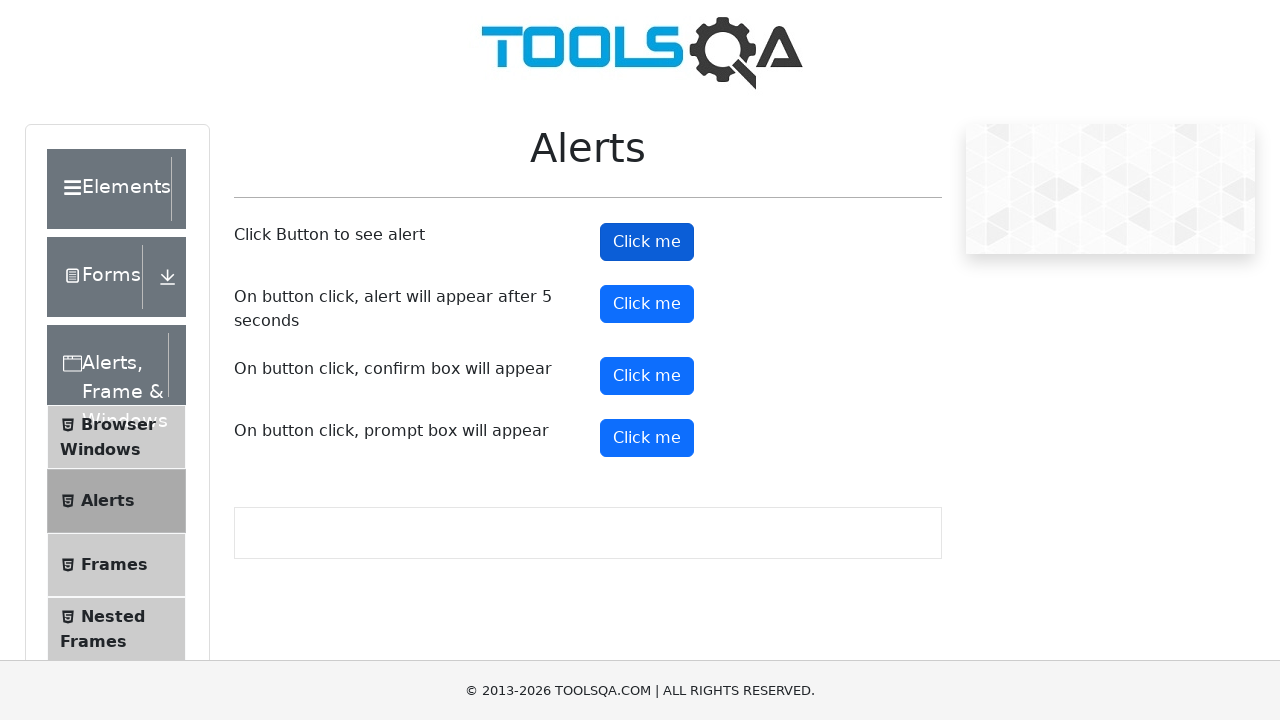